Tests JavaScript confirm dialog by clicking the confirm button and dismissing the dialog

Starting URL: https://the-internet.herokuapp.com/javascript_alerts

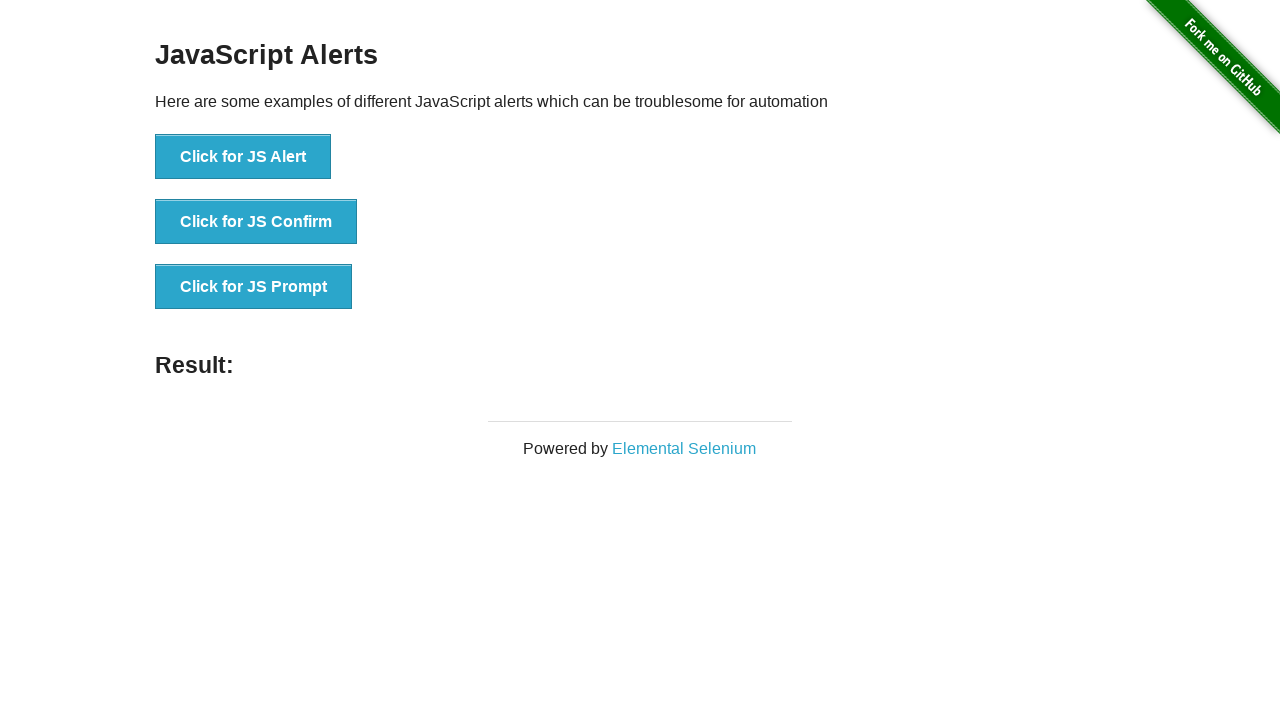

Clicked button to trigger JavaScript confirm dialog at (256, 222) on button[onclick='jsConfirm()']
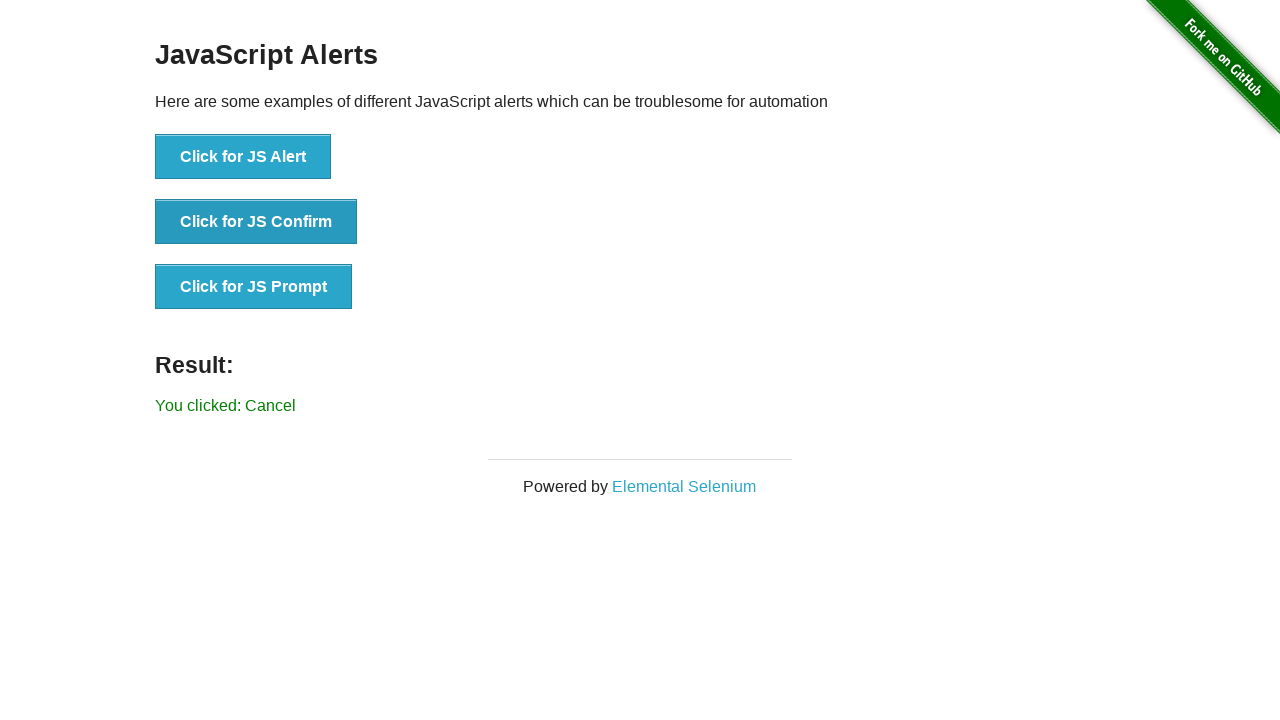

Set up dialog handler to dismiss the confirm dialog
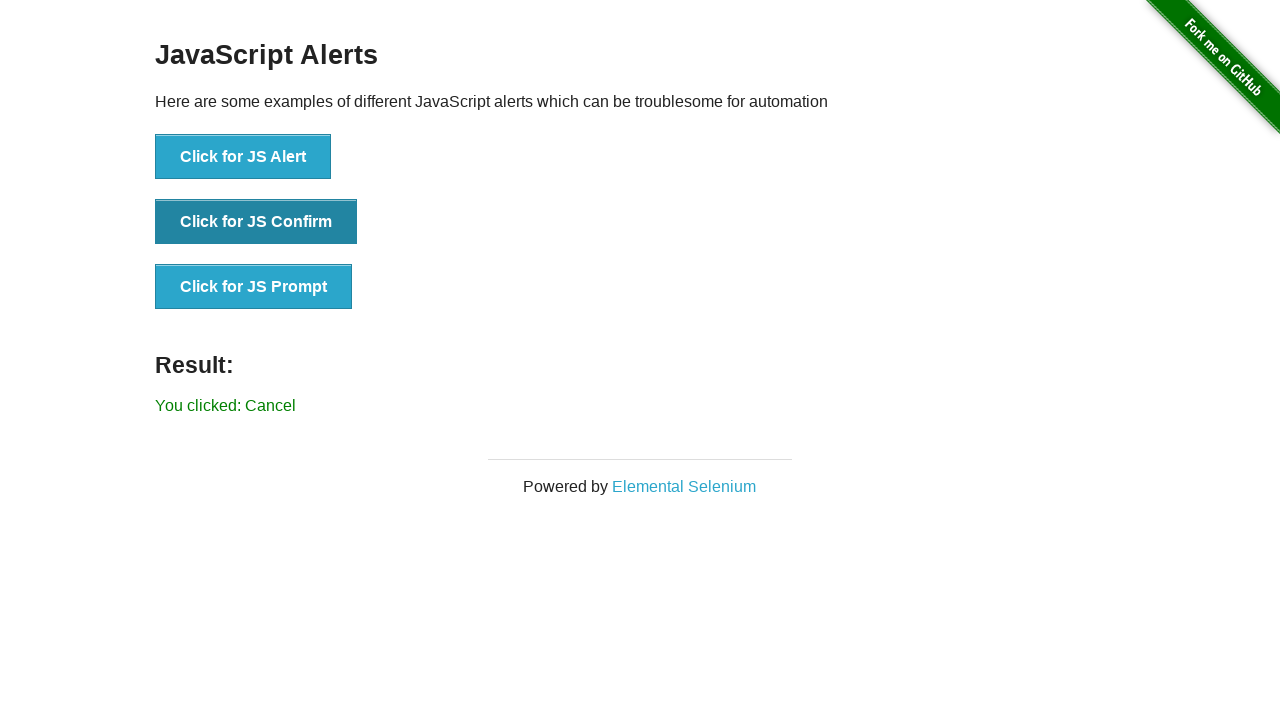

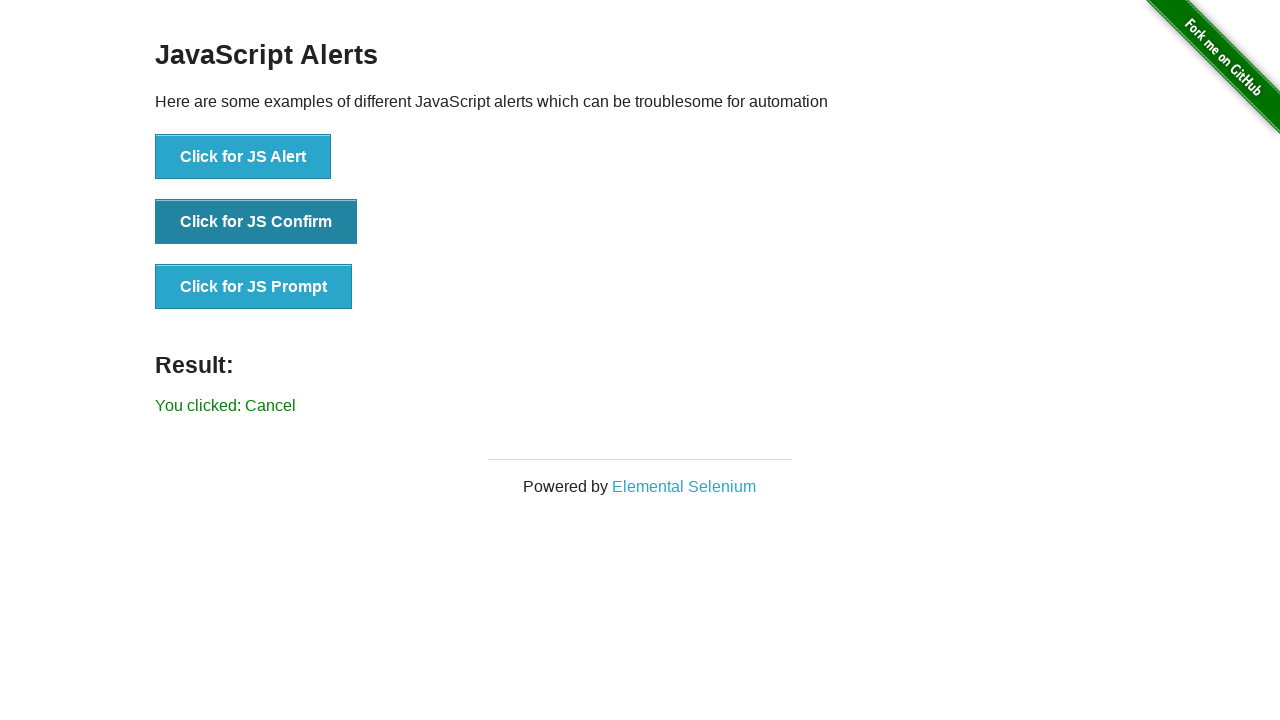